Tests the autocomplete input field by entering text into it

Starting URL: https://rahulshettyacademy.com/AutomationPractice/#

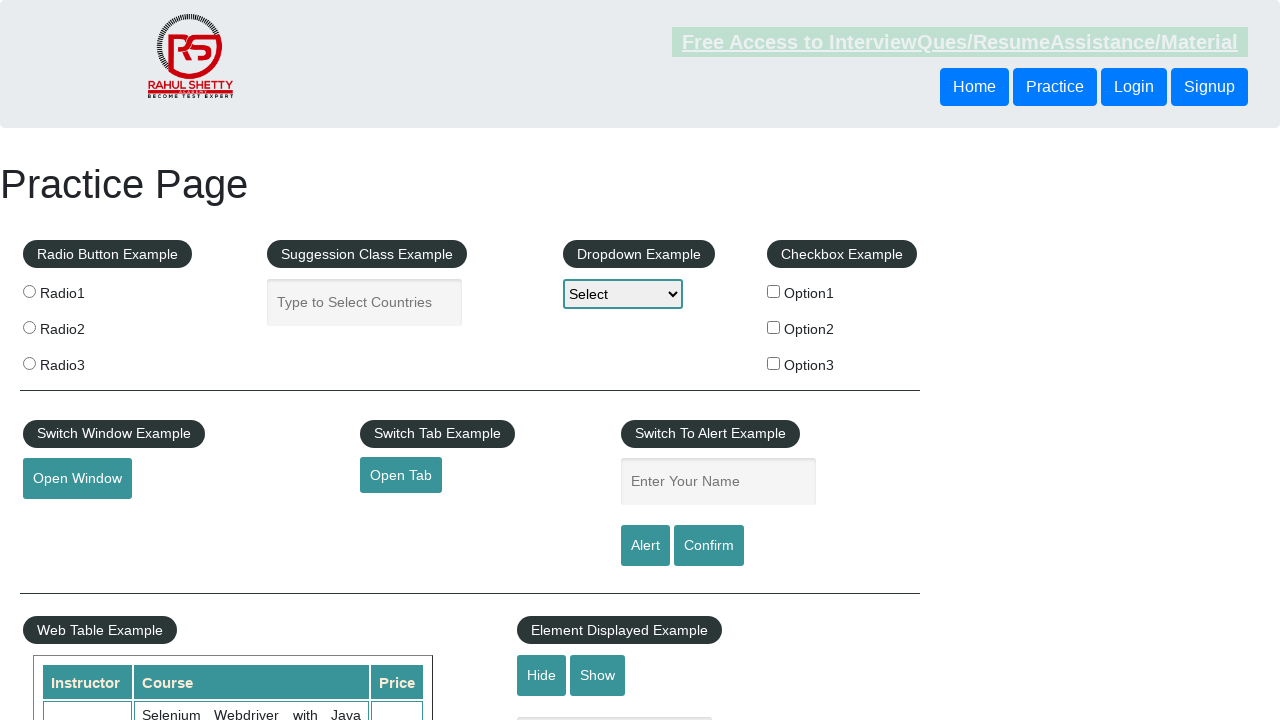

Filled autocomplete field with 'This batch is Awesome!' on #autocomplete
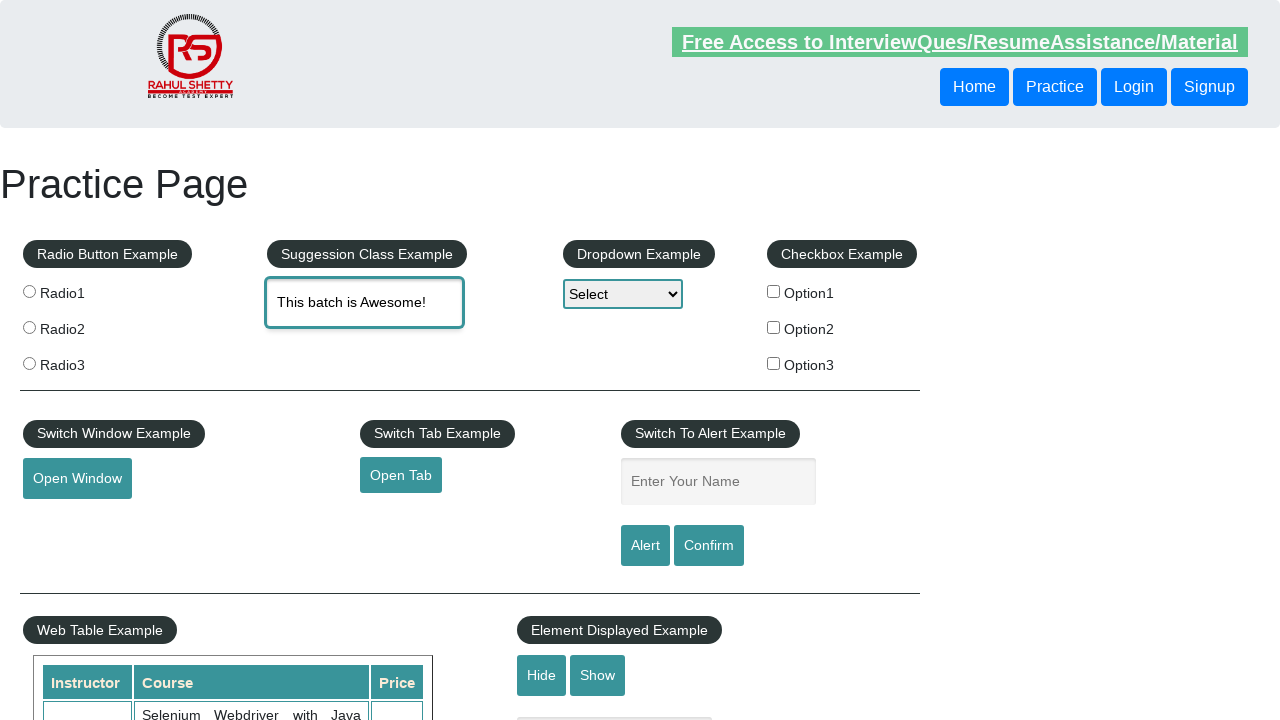

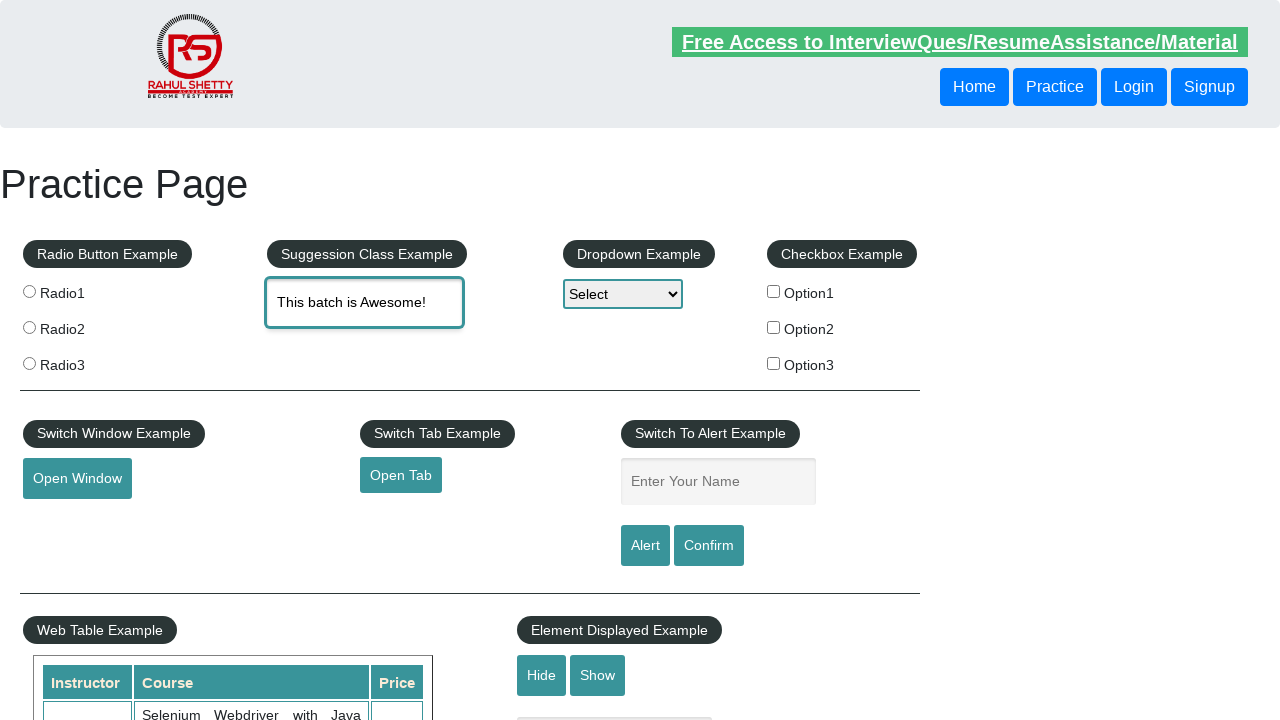